Tests editing a todo item by double-clicking on it, filling new text, and pressing Enter

Starting URL: https://demo.playwright.dev/todomvc

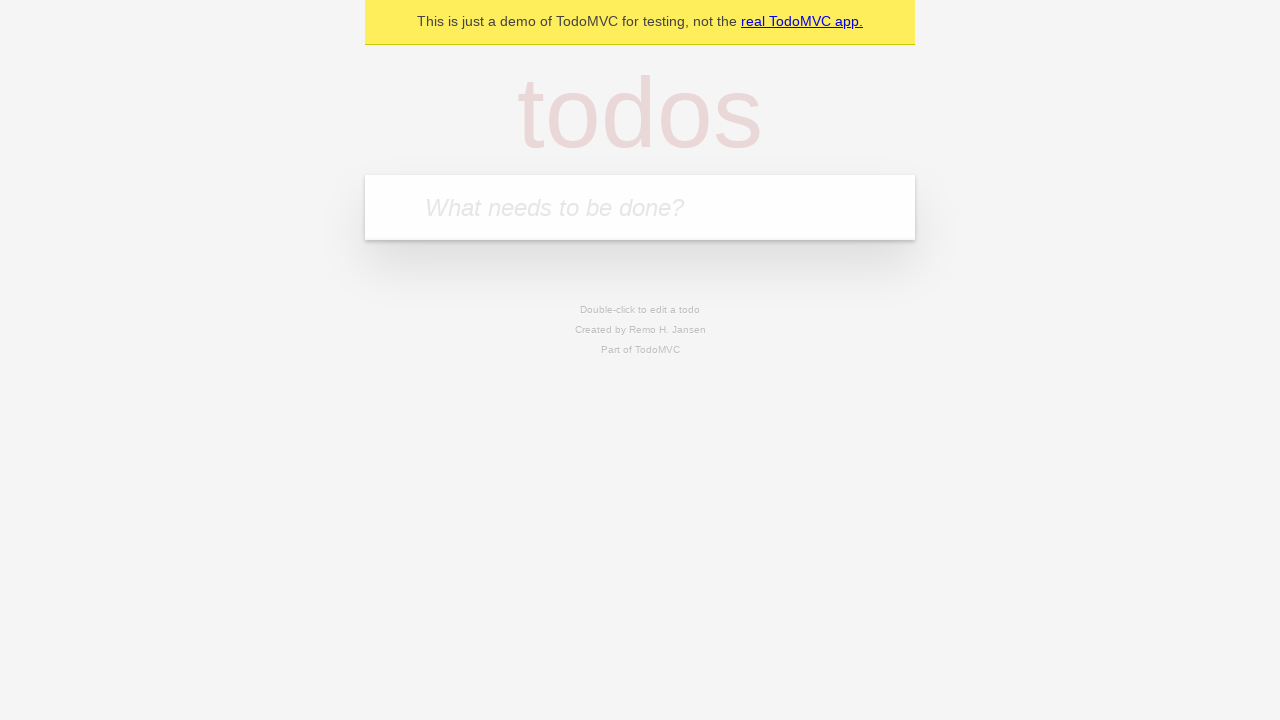

Filled new todo input with 'buy some cheese' on internal:attr=[placeholder="What needs to be done?"i]
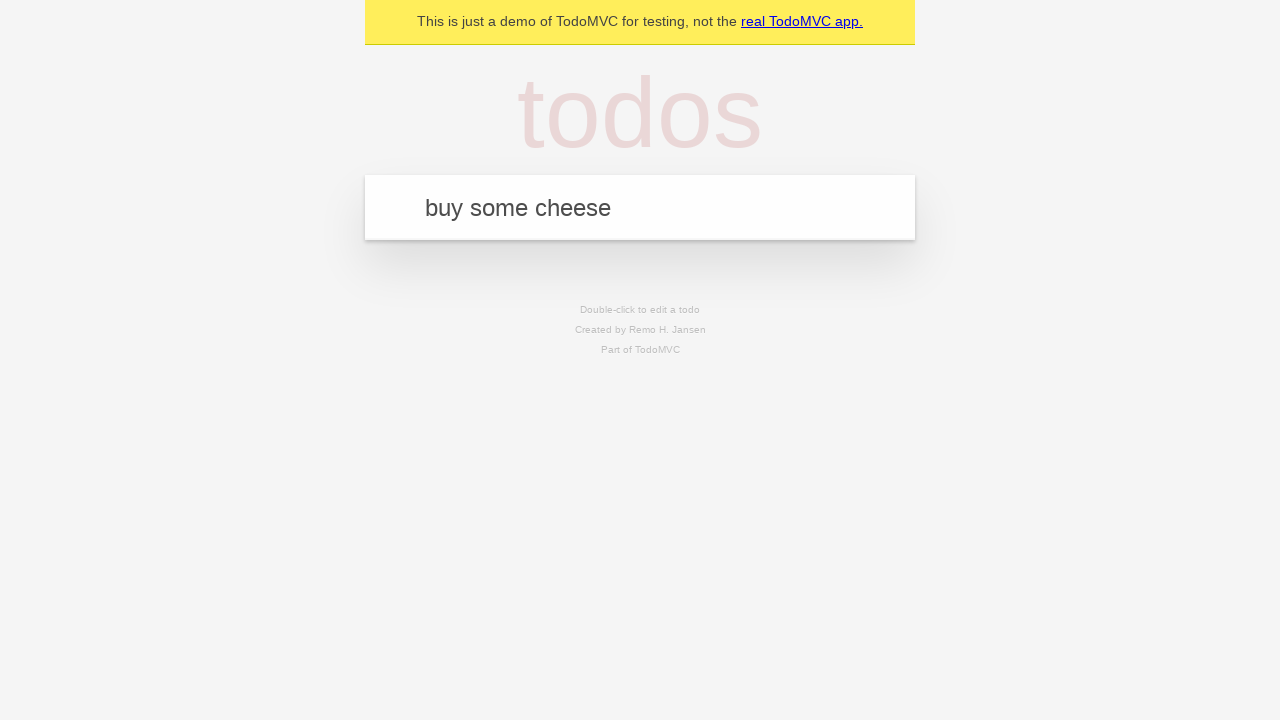

Pressed Enter to create todo item 'buy some cheese' on internal:attr=[placeholder="What needs to be done?"i]
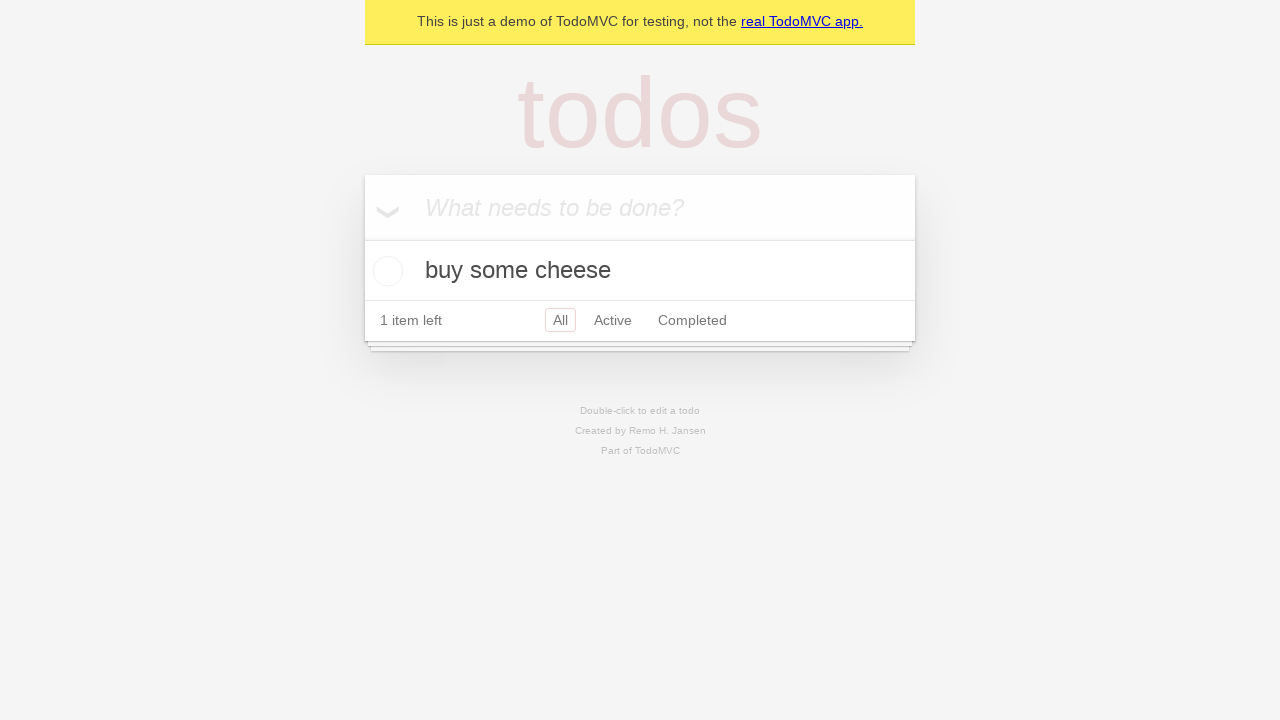

Filled new todo input with 'feed the cat' on internal:attr=[placeholder="What needs to be done?"i]
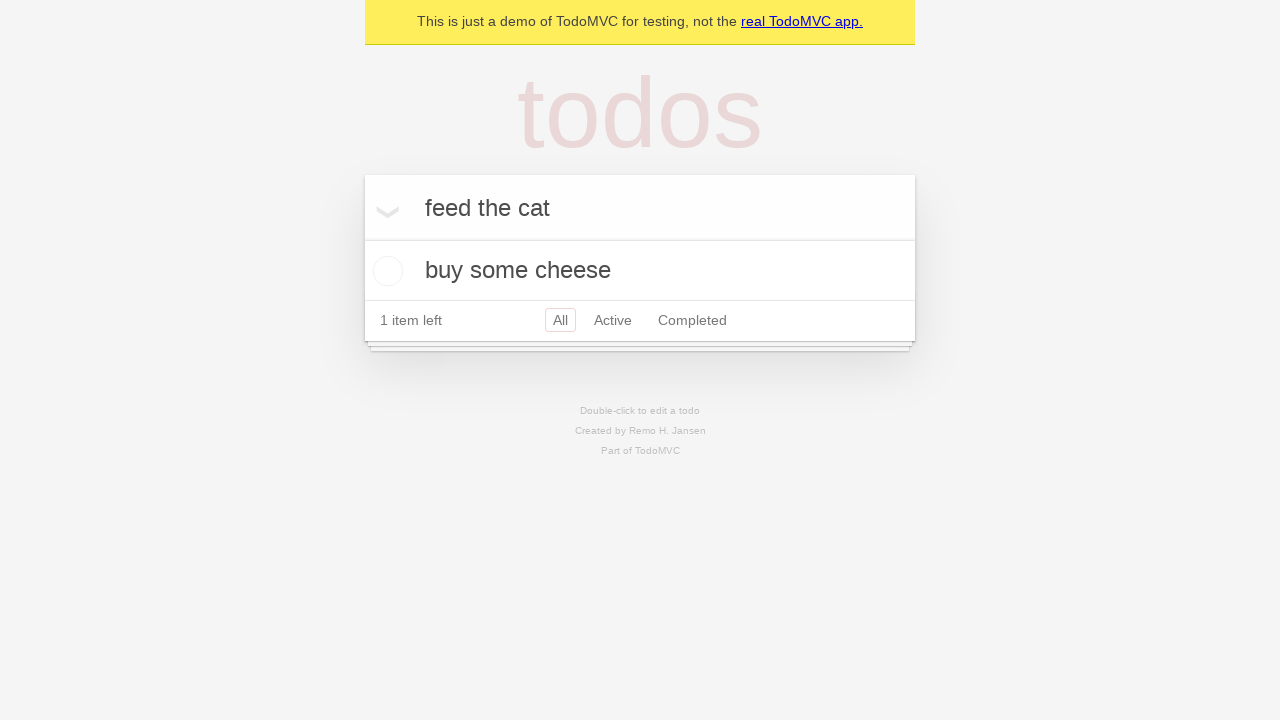

Pressed Enter to create todo item 'feed the cat' on internal:attr=[placeholder="What needs to be done?"i]
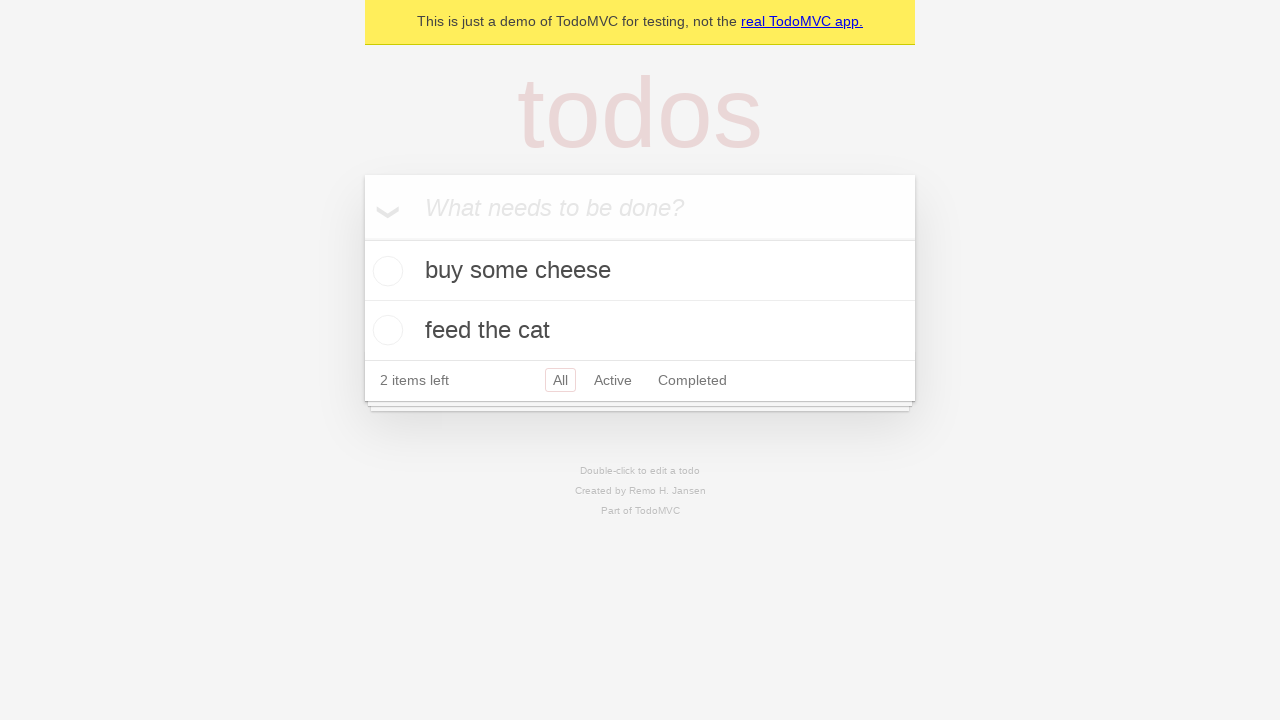

Filled new todo input with 'book a doctors appointment' on internal:attr=[placeholder="What needs to be done?"i]
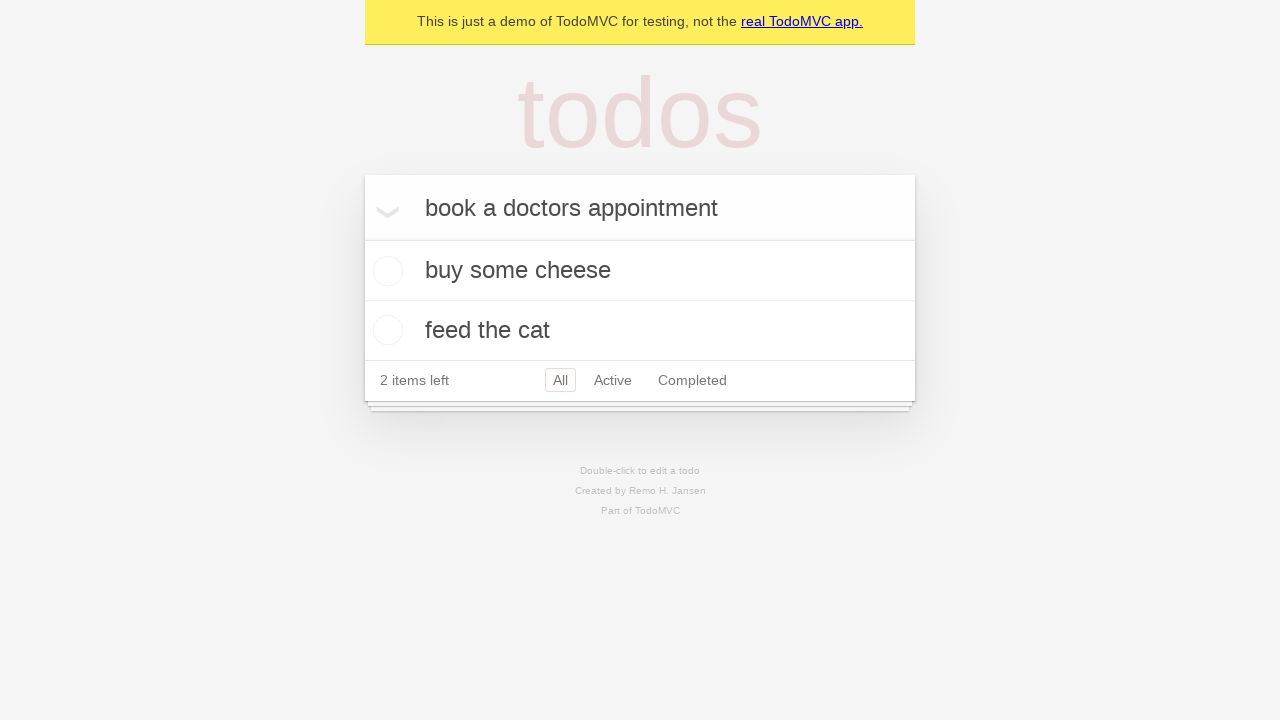

Pressed Enter to create todo item 'book a doctors appointment' on internal:attr=[placeholder="What needs to be done?"i]
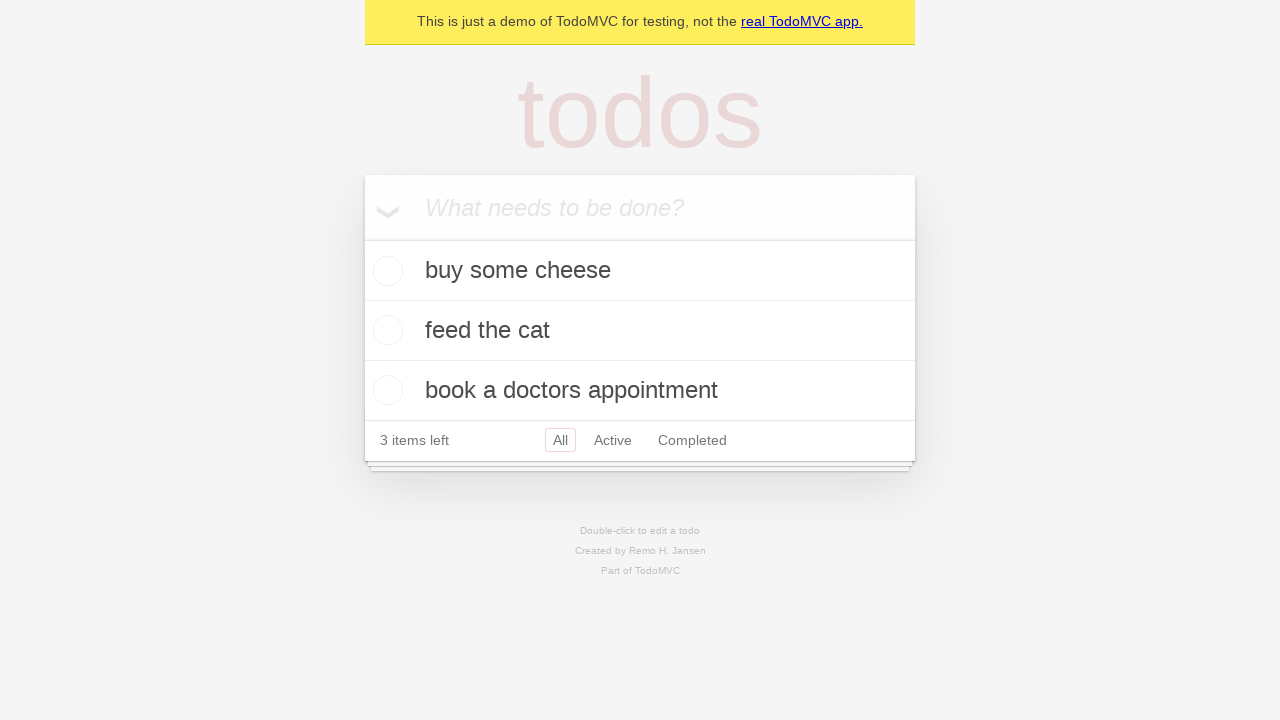

Waited for all three todo items to load
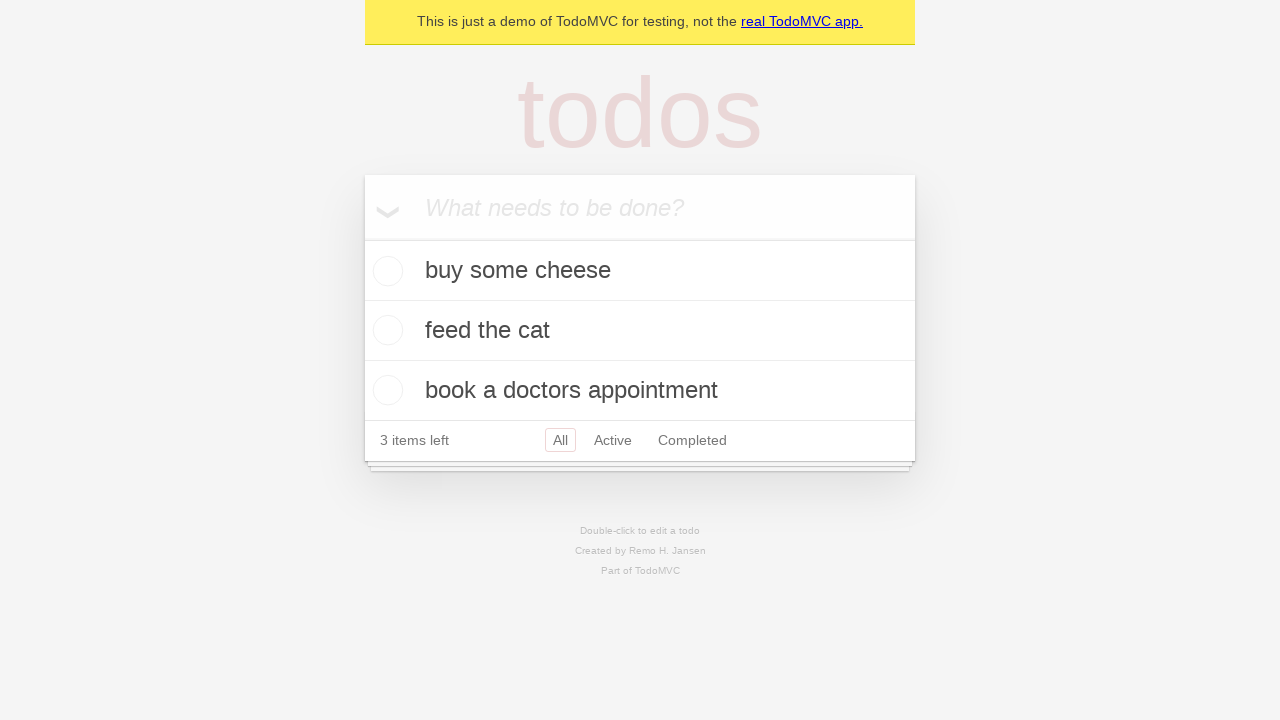

Double-clicked on second todo item to enter edit mode at (640, 331) on internal:testid=[data-testid="todo-item"s] >> nth=1
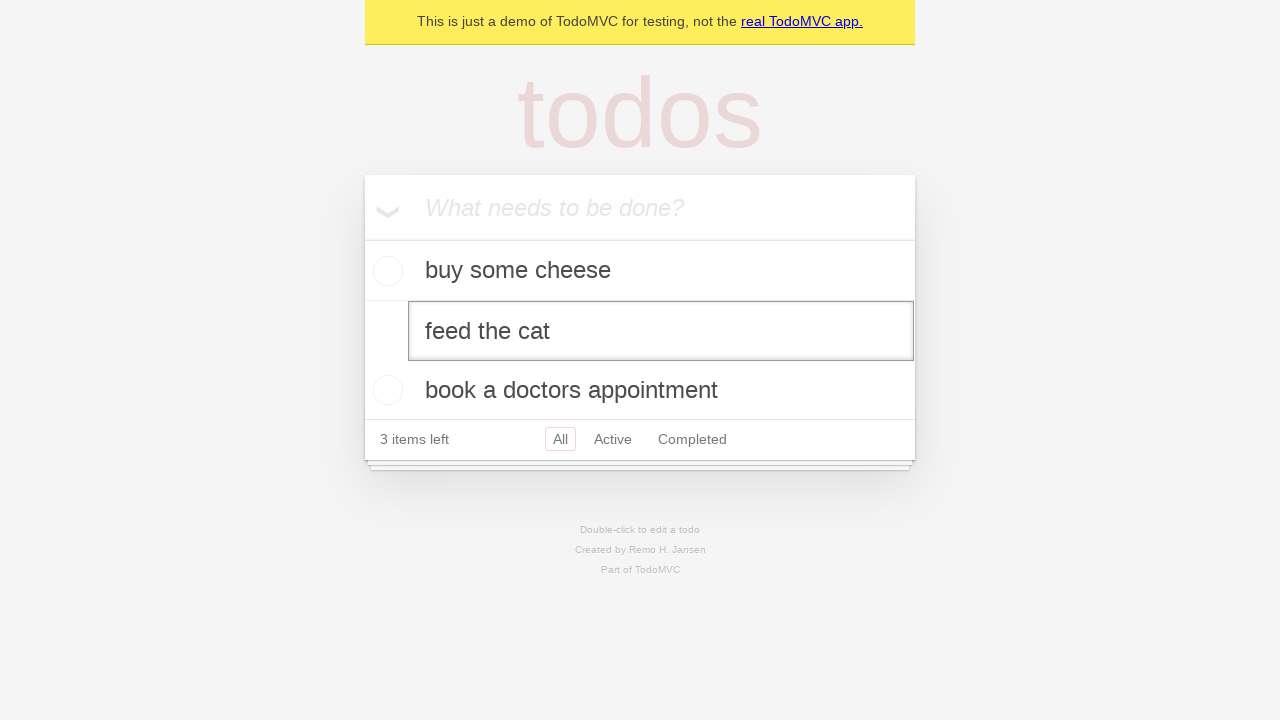

Filled edit textbox with new text 'buy some sausages' on internal:testid=[data-testid="todo-item"s] >> nth=1 >> internal:role=textbox[nam
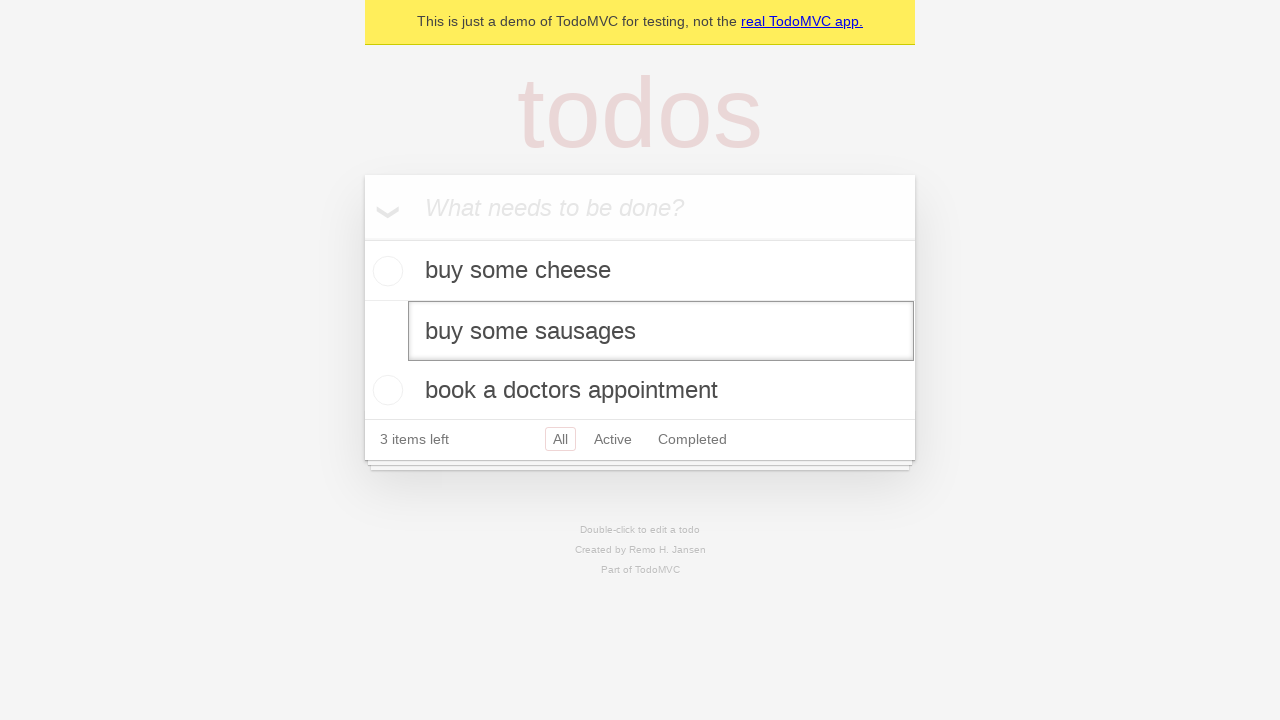

Pressed Enter to confirm todo item edit on internal:testid=[data-testid="todo-item"s] >> nth=1 >> internal:role=textbox[nam
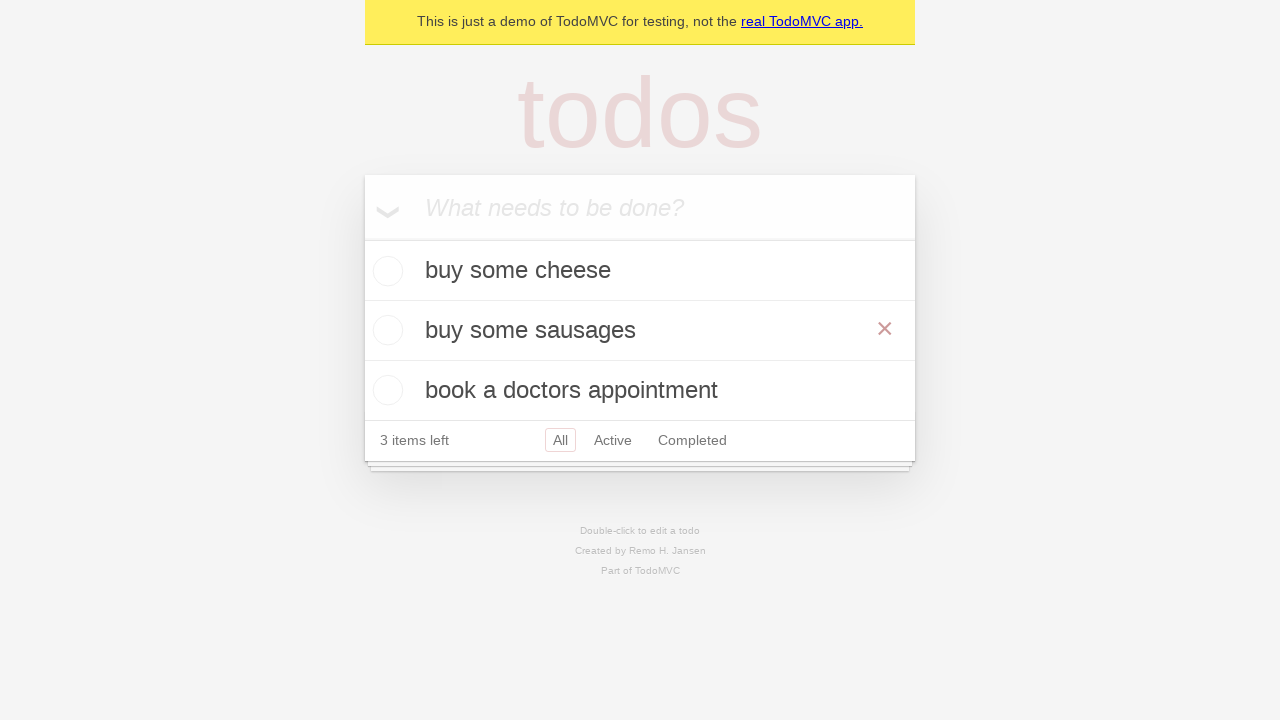

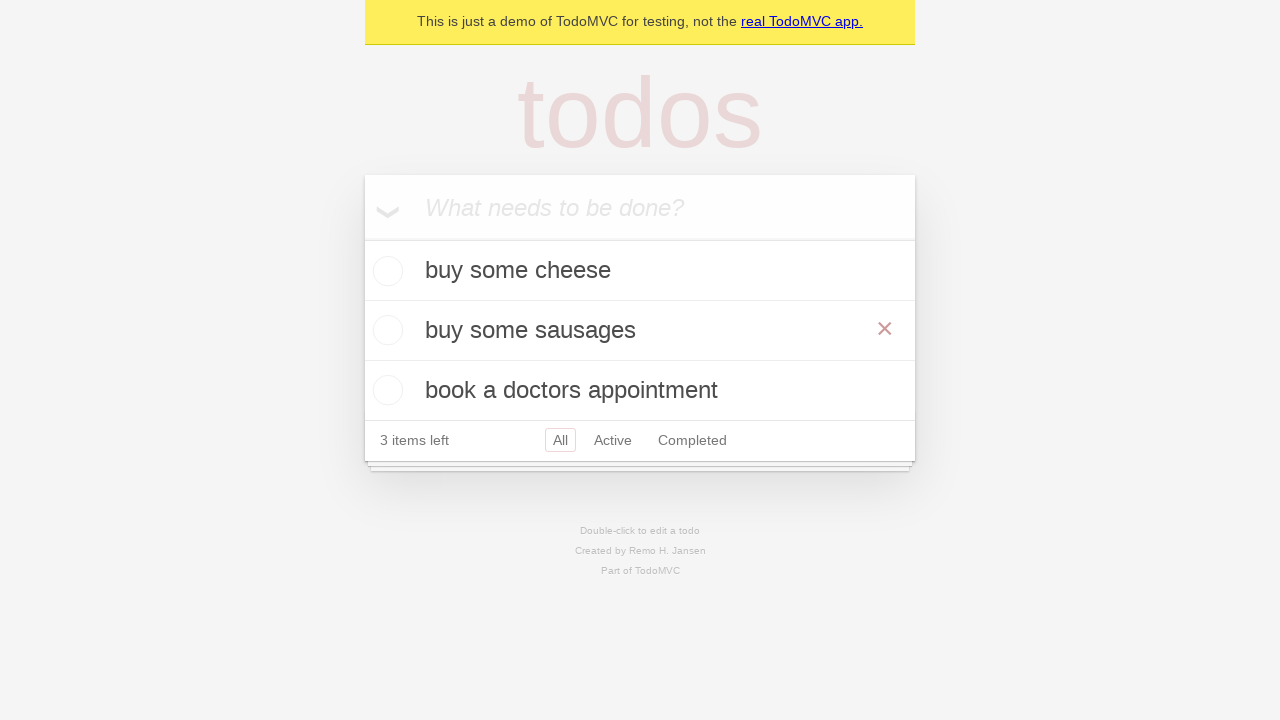